Tests iframe handling by switching to an iframe, clicking a button inside it, then switching back to the main page and clicking a navigation link

Starting URL: https://www.w3schools.com/js/tryit.asp?filename=tryjs_myfirst

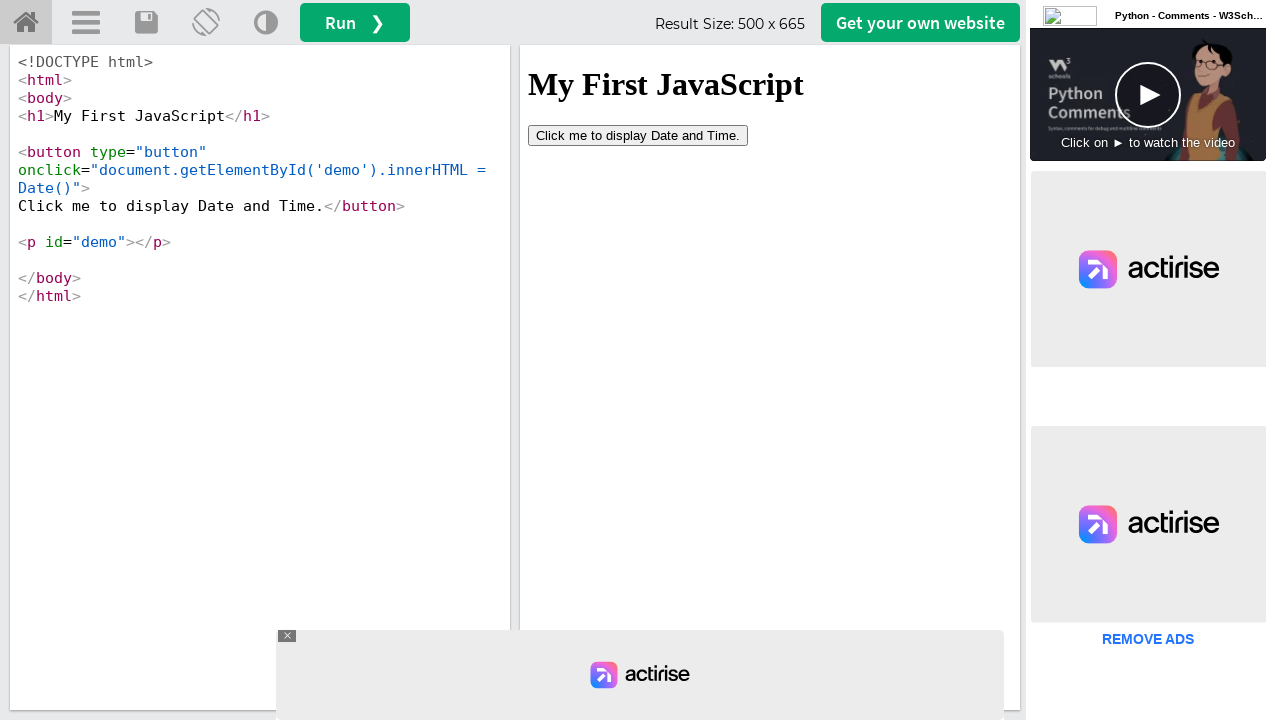

Located iframe with ID 'iframeResult'
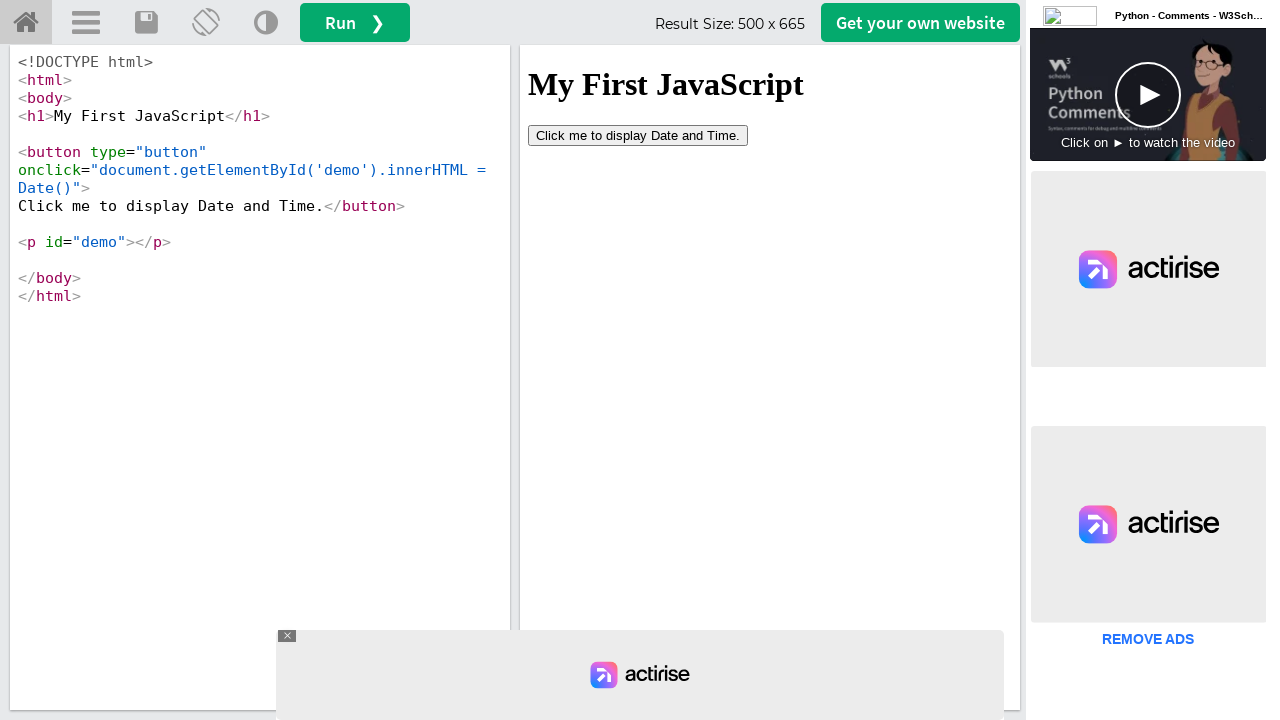

Clicked button inside iframe at (638, 135) on #iframeResult >> internal:control=enter-frame >> button[type='button']
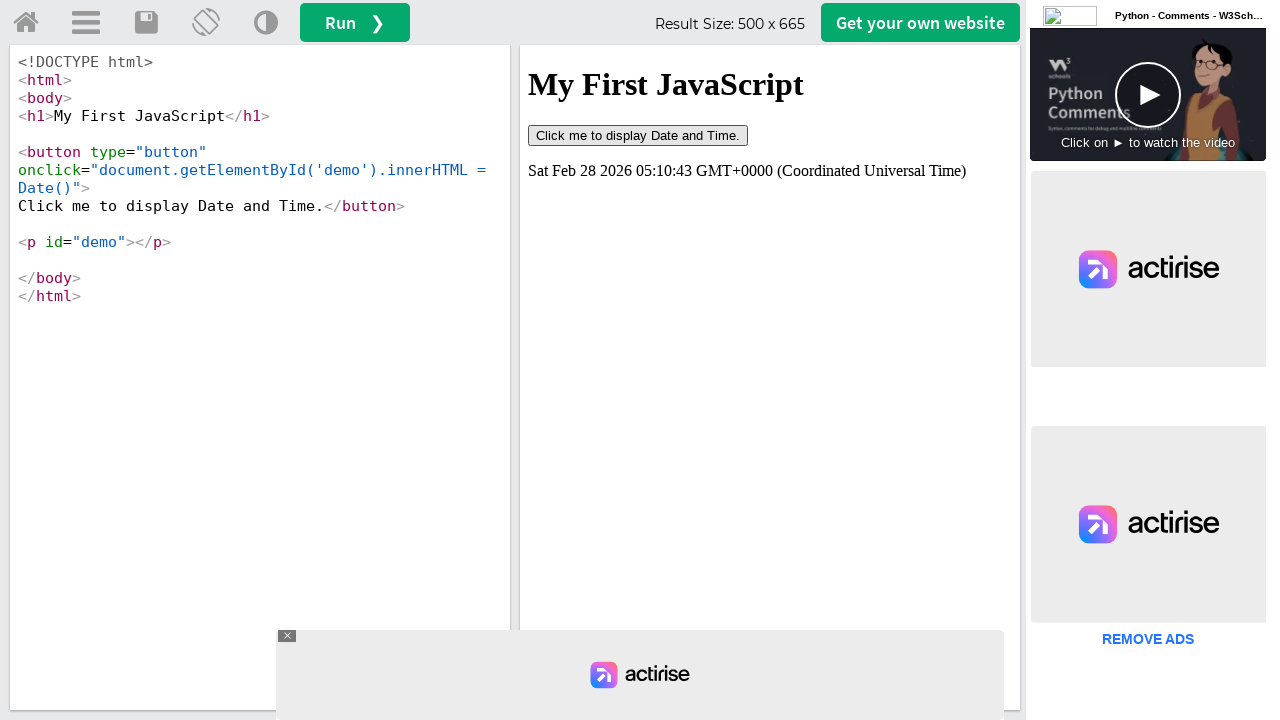

Waited 1 second for action to complete
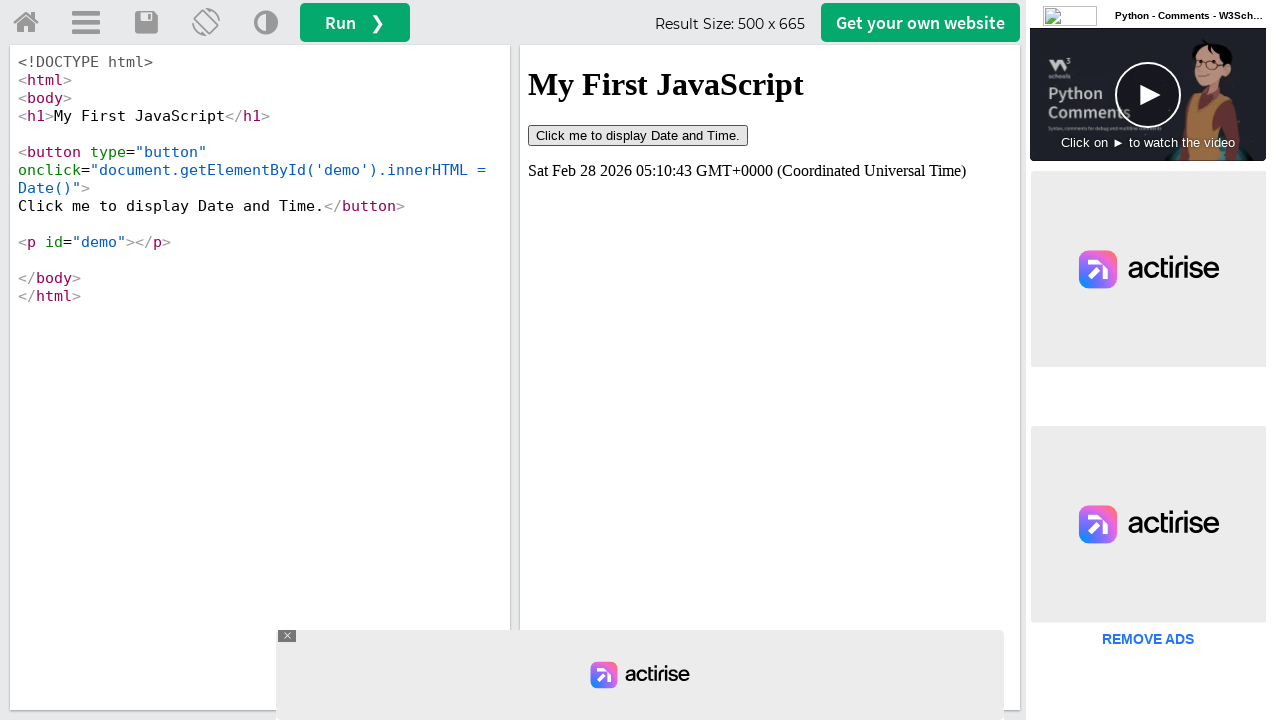

Clicked 'Try it Yourself' home link on main page at (26, 23) on a#tryhome
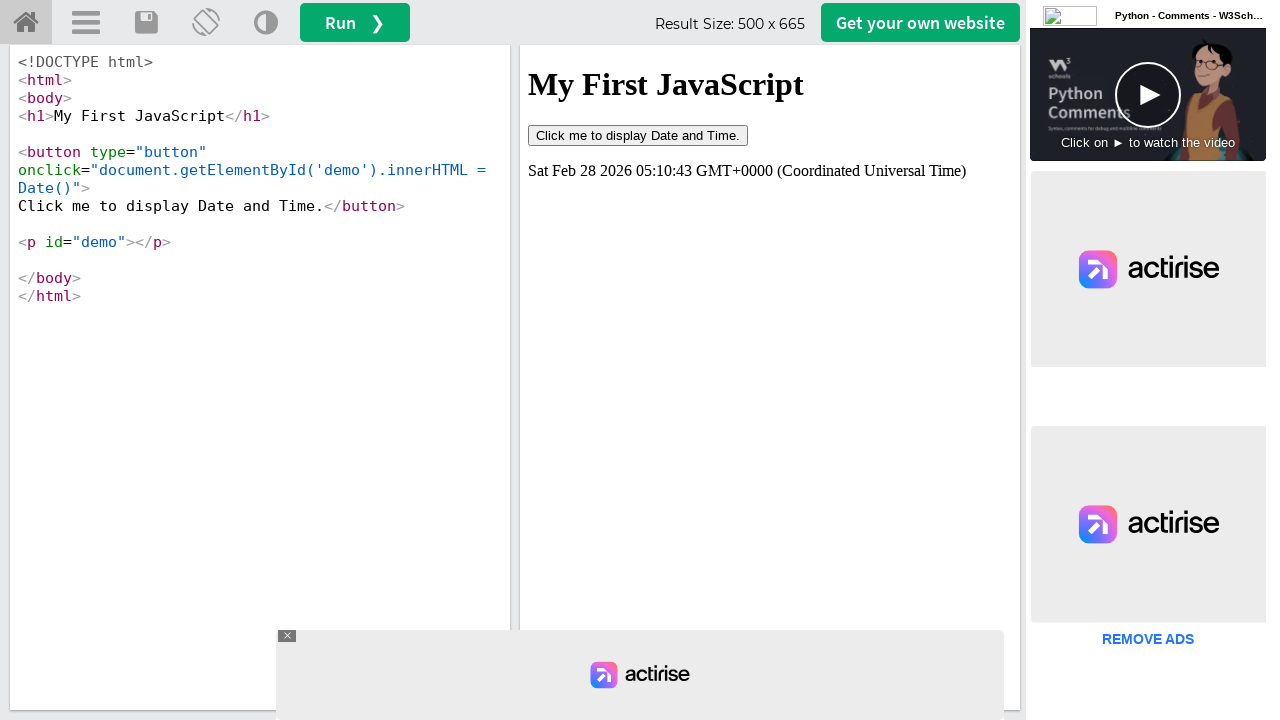

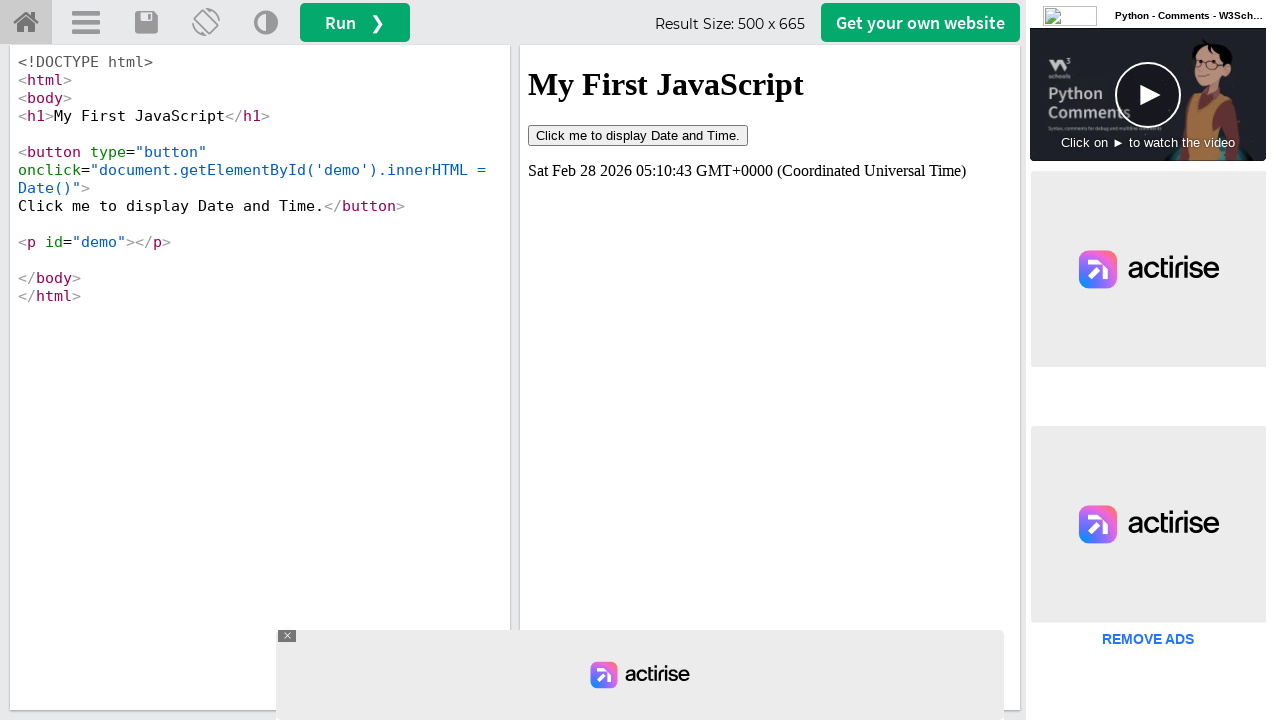